Navigates to the KREAM Korean e-commerce website homepage

Starting URL: https://kream.co.kr/

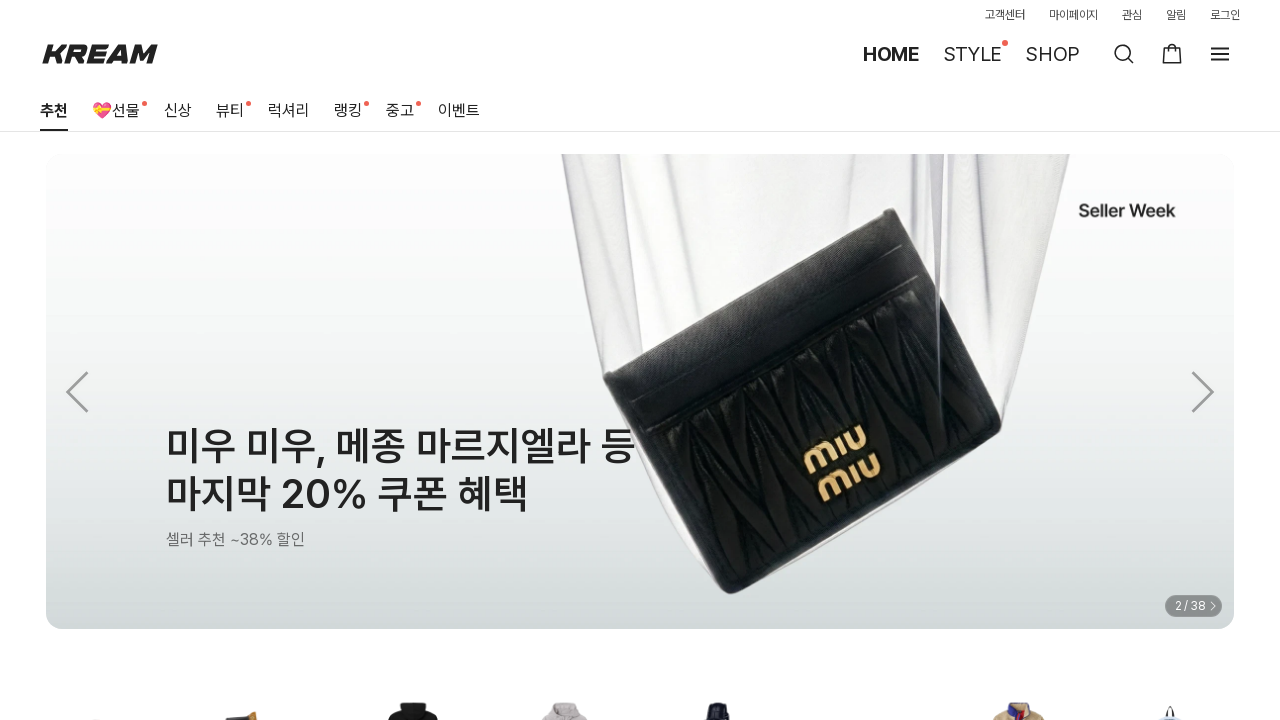

Navigated to KREAM Korean e-commerce website homepage
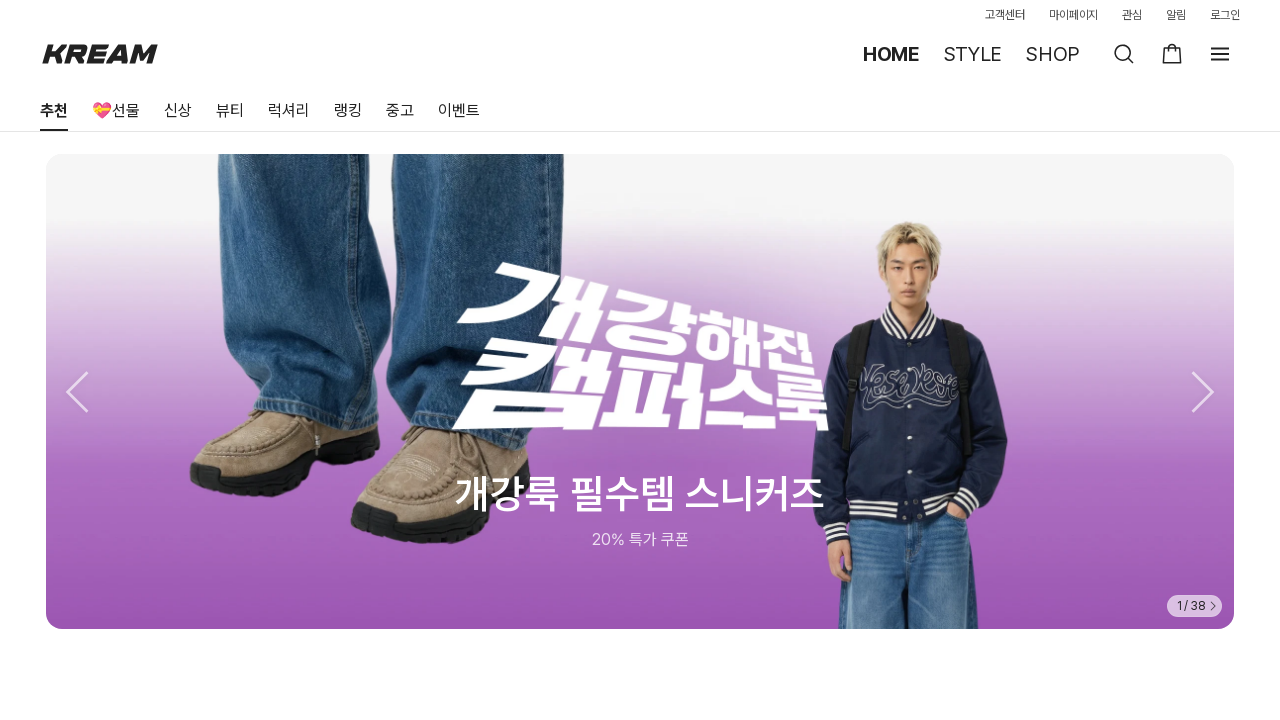

Page fully loaded - DOM content ready
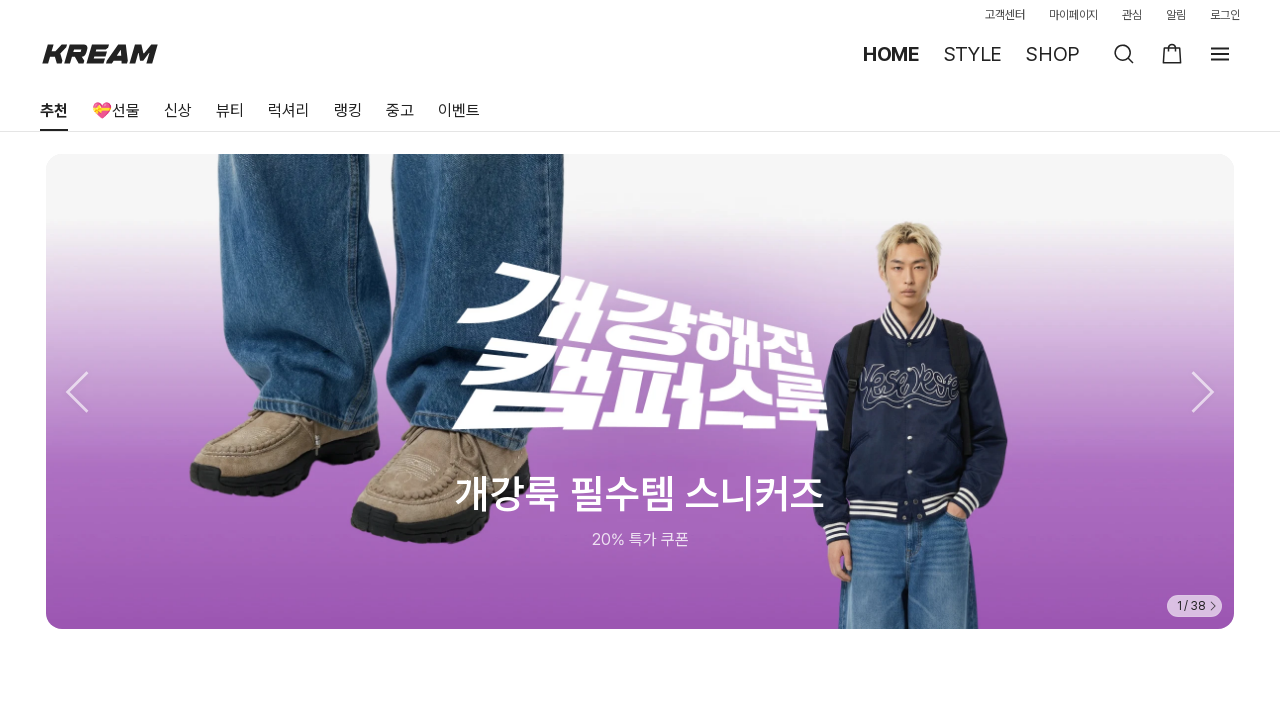

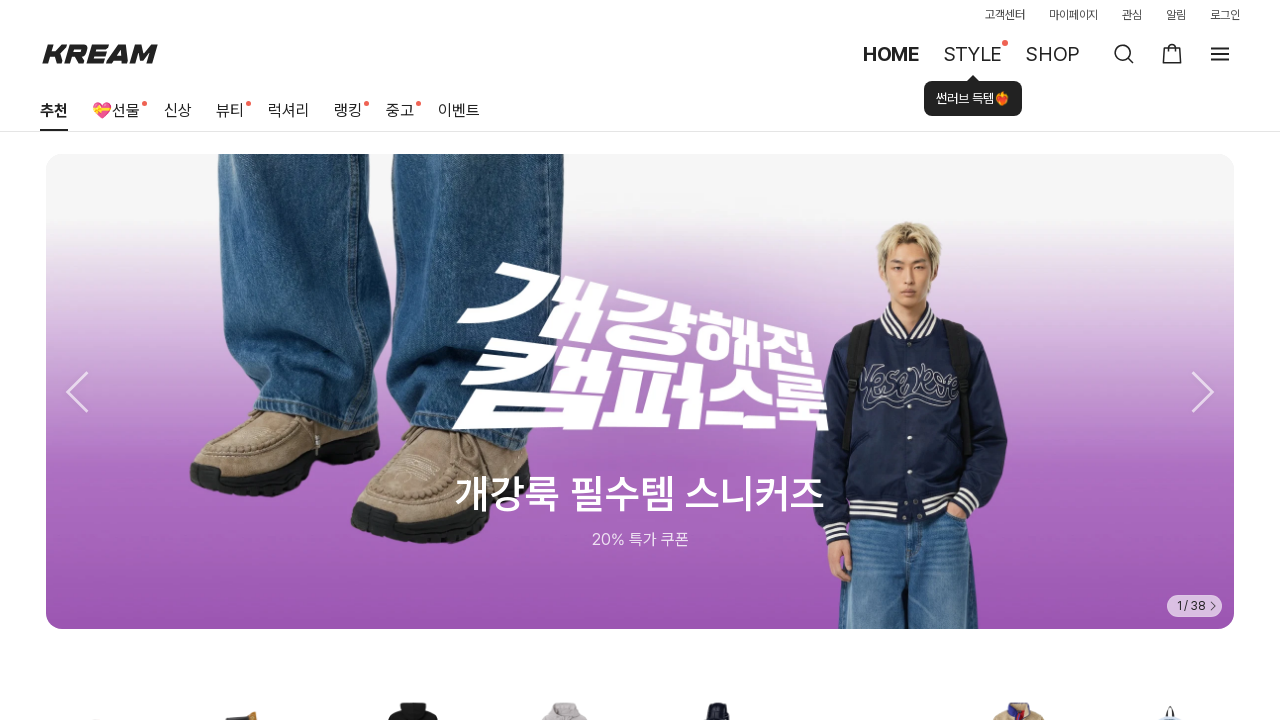